Navigates to time.mk website and maximizes the browser window

Starting URL: http://www.time.mk

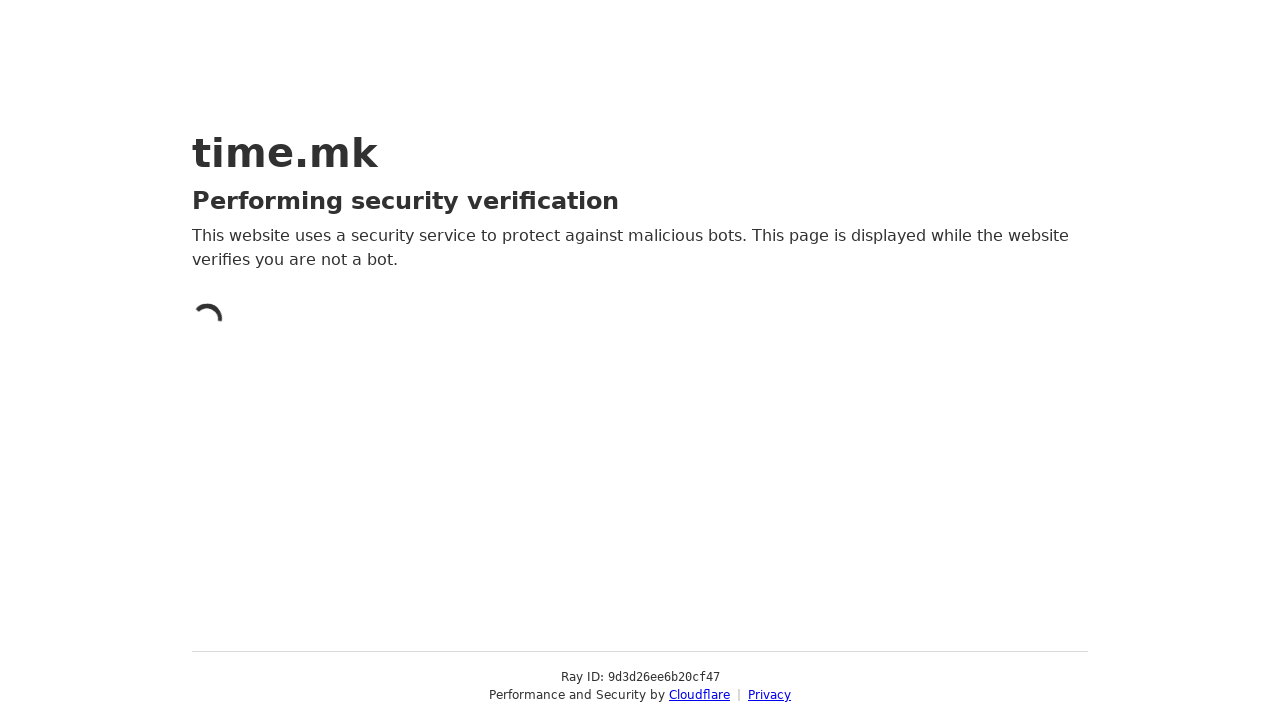

Set viewport size to 1920x1080 to maximize browser window
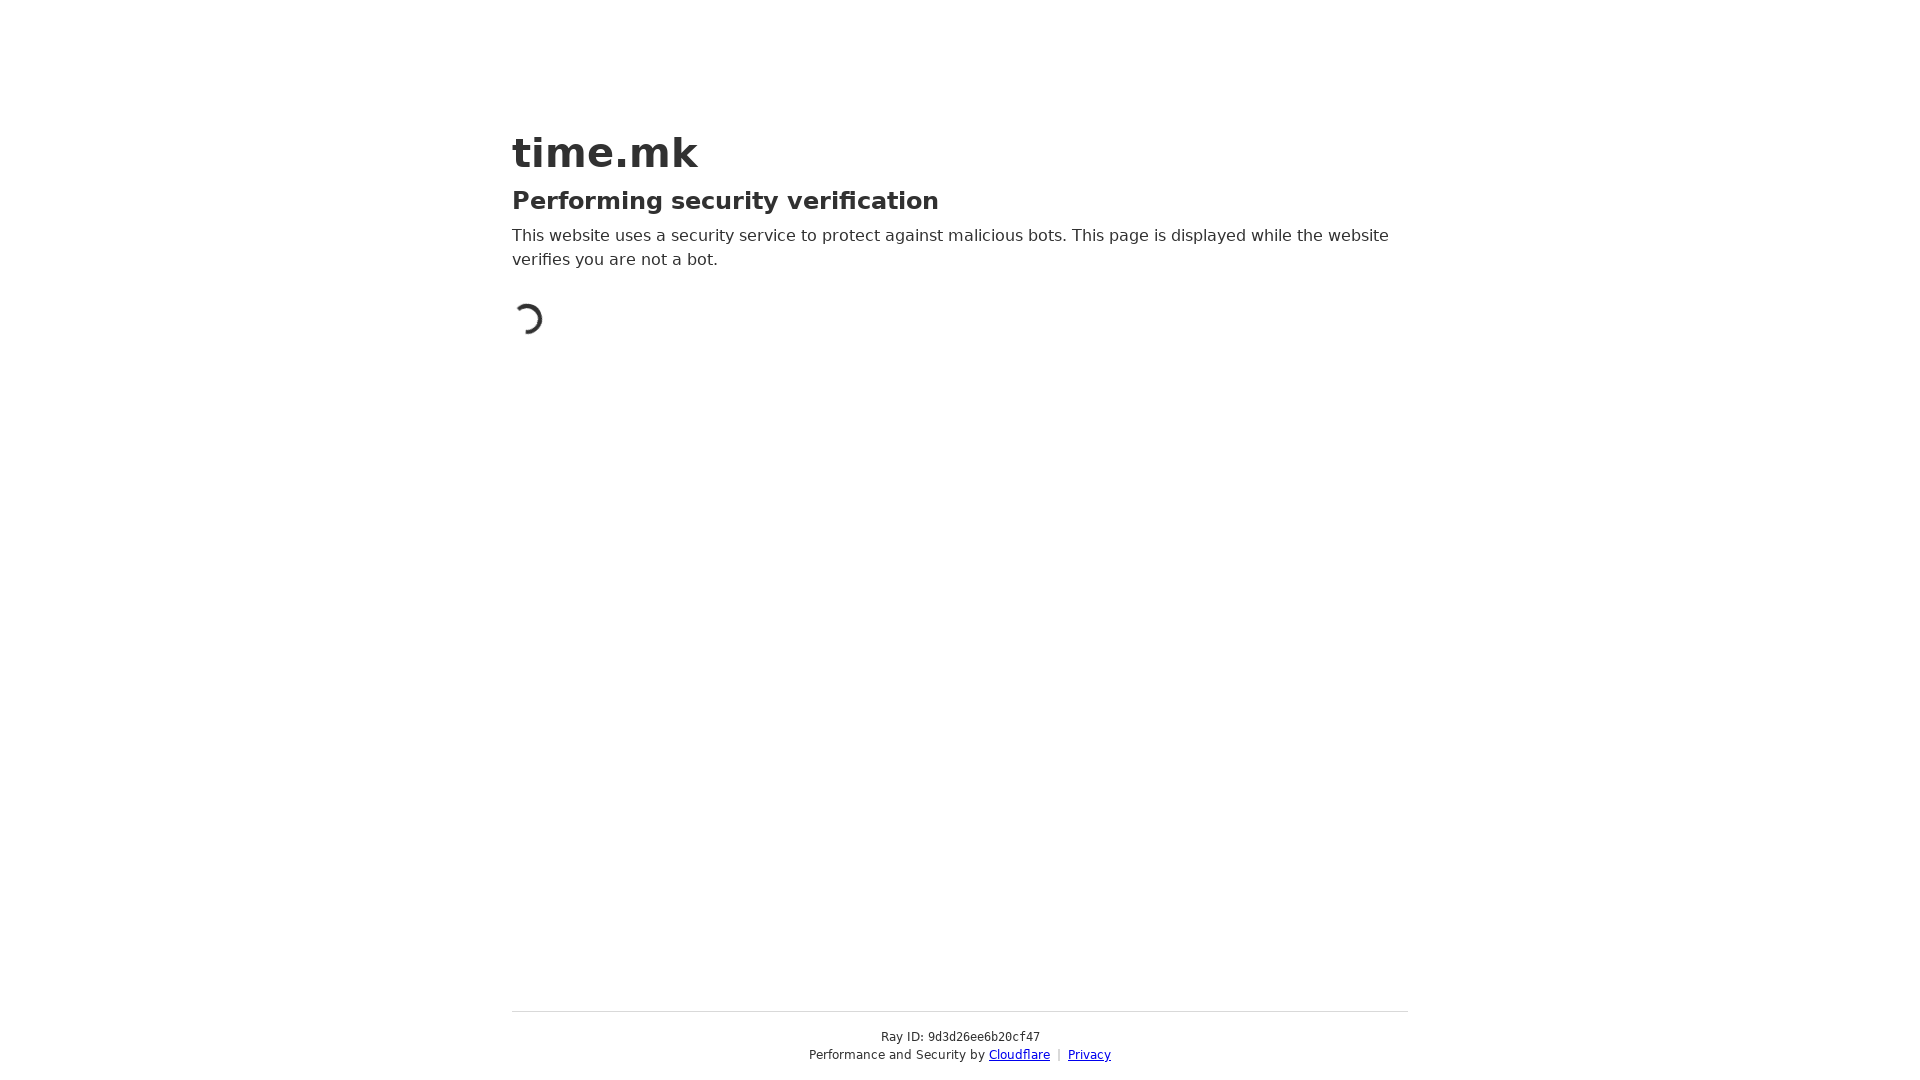

Waited 3 seconds for time.mk page to fully load
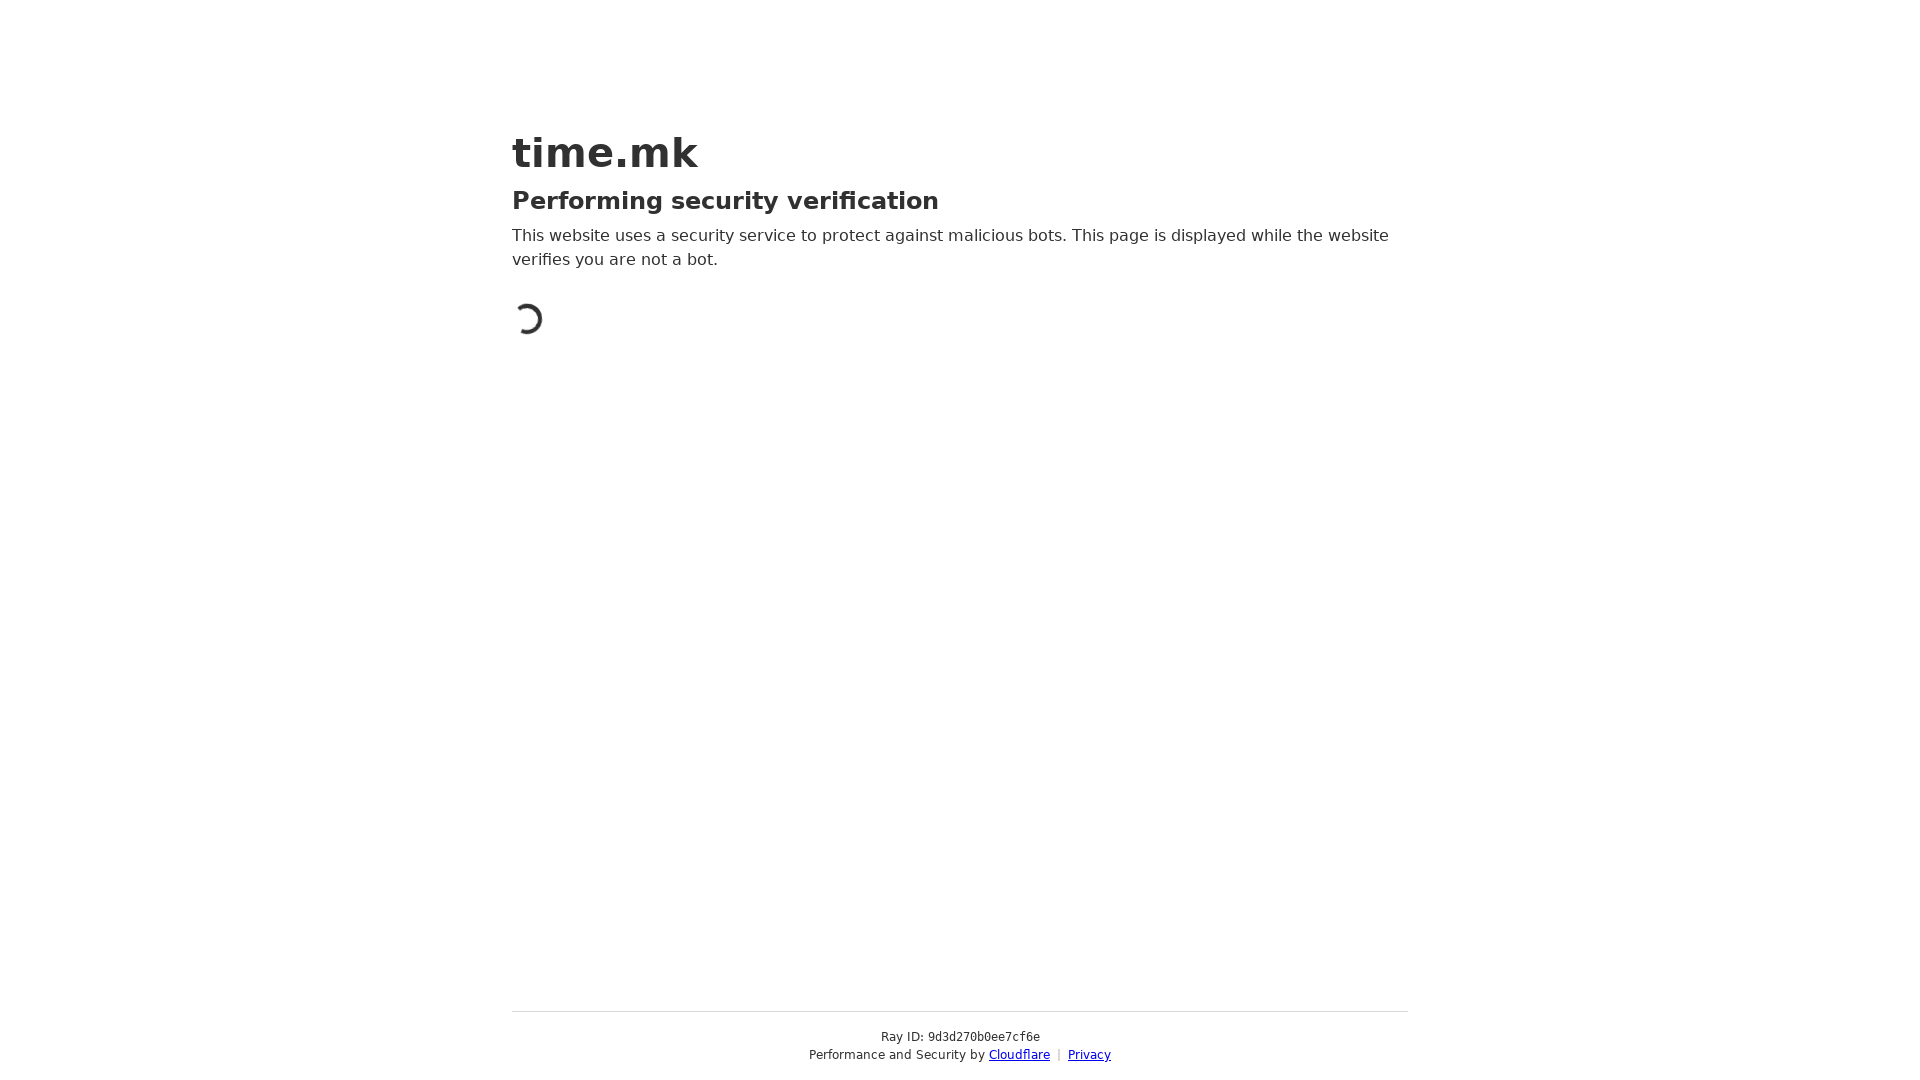

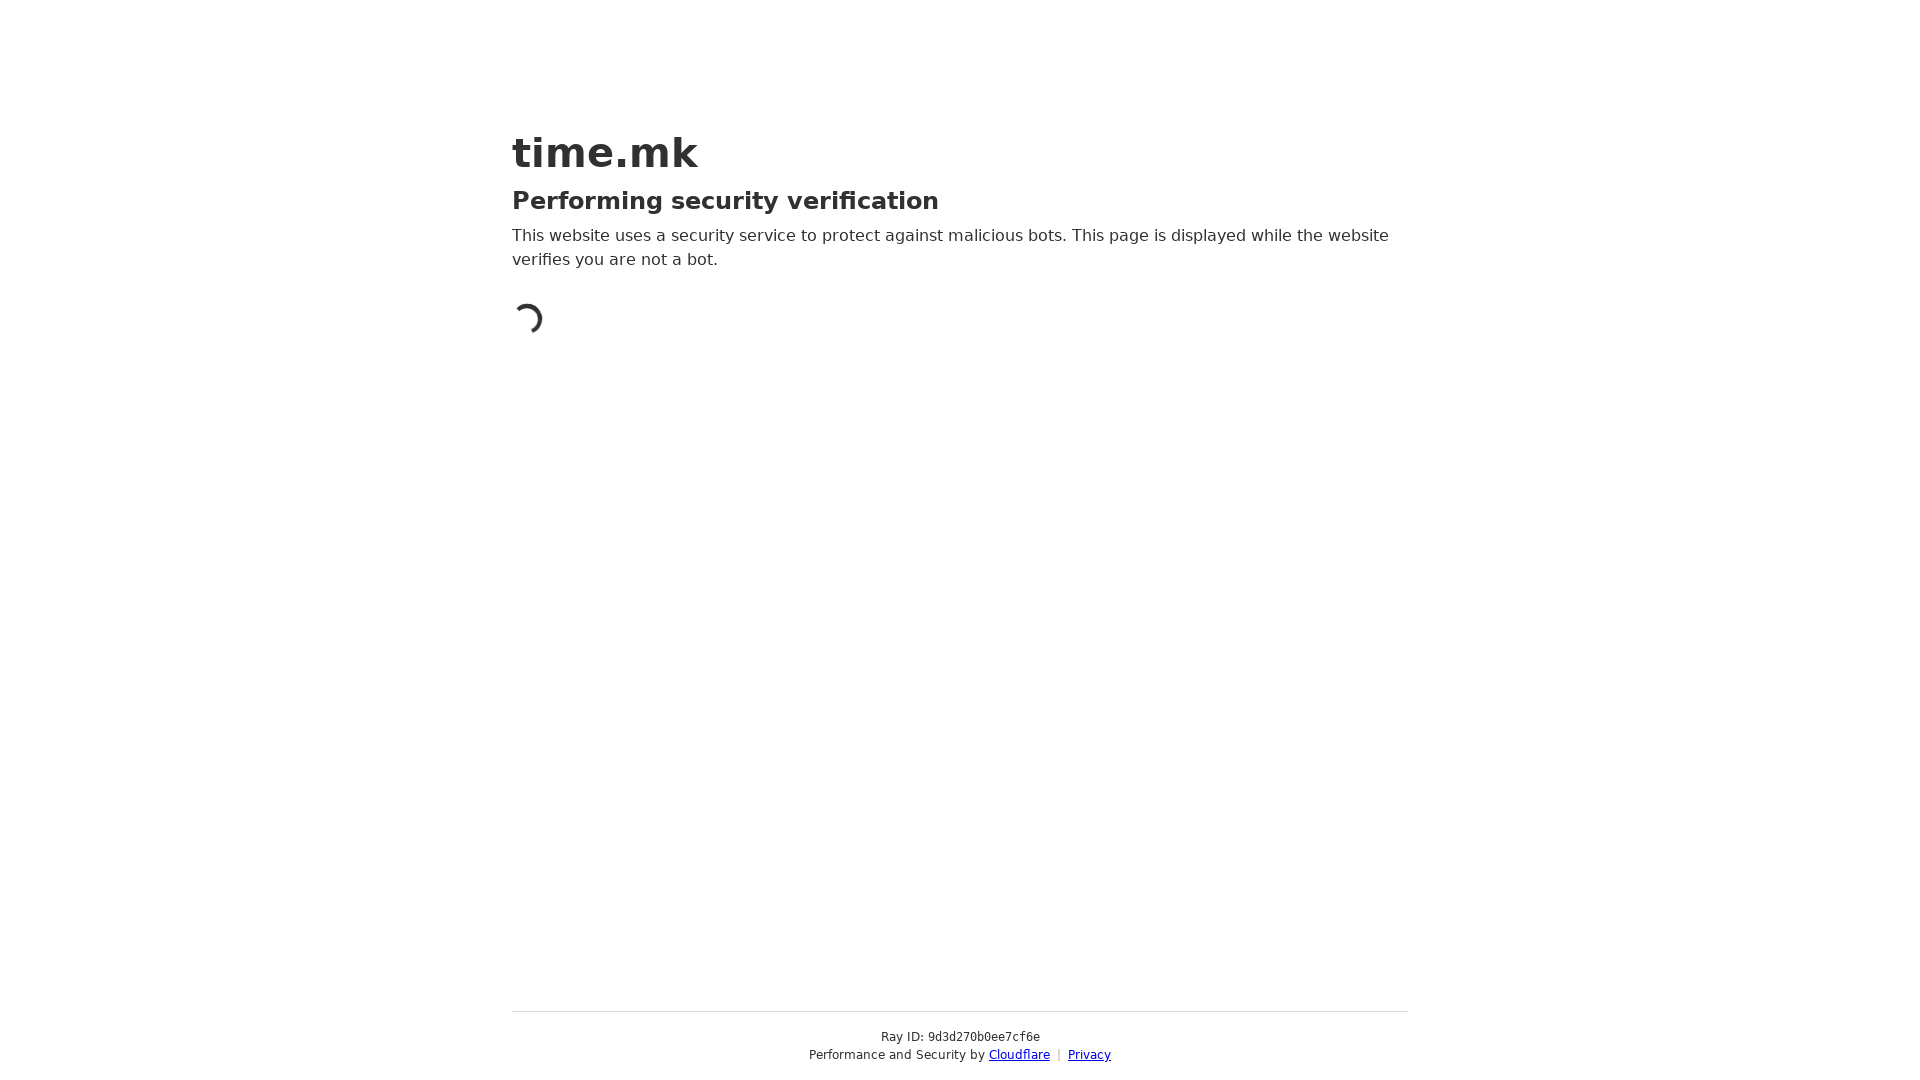